Tests double-click functionality on a button that copies text from one field to another within an iframe

Starting URL: https://www.w3schools.com/tags/tryit.asp?filename=tryhtml5_ev_ondblclick3

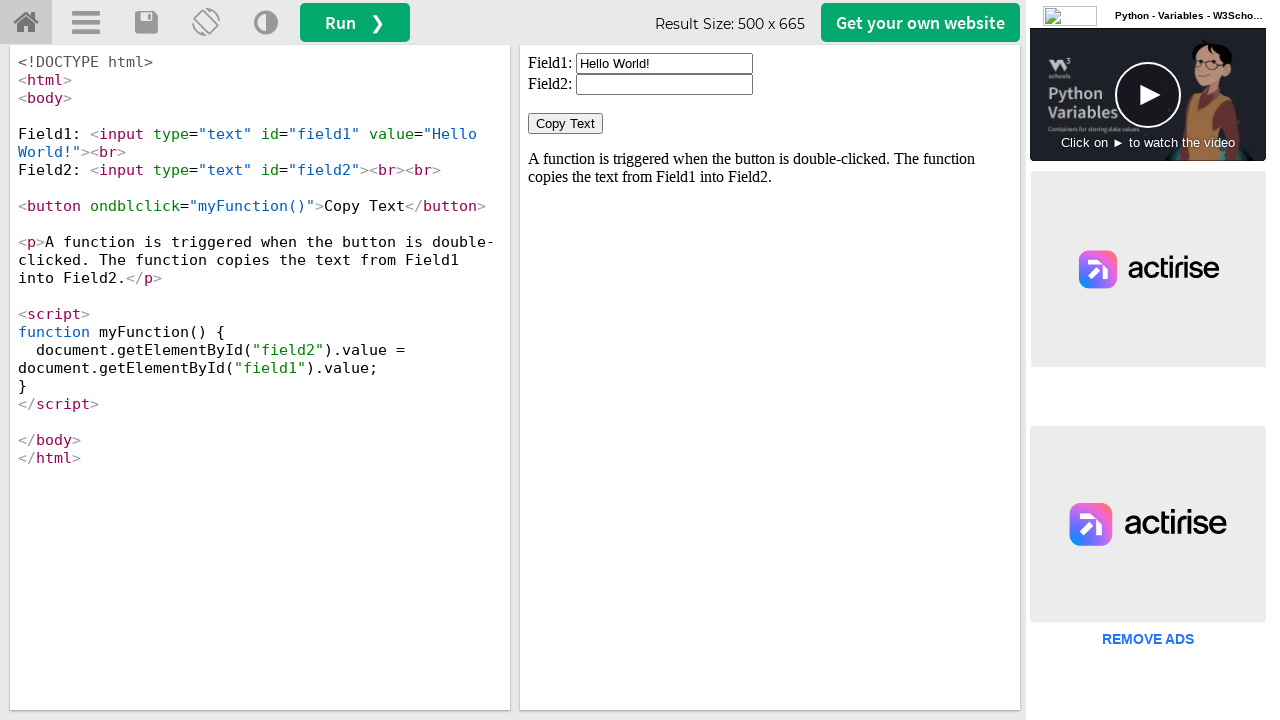

Located iframe with ID 'iframeResult' containing the double-click demo
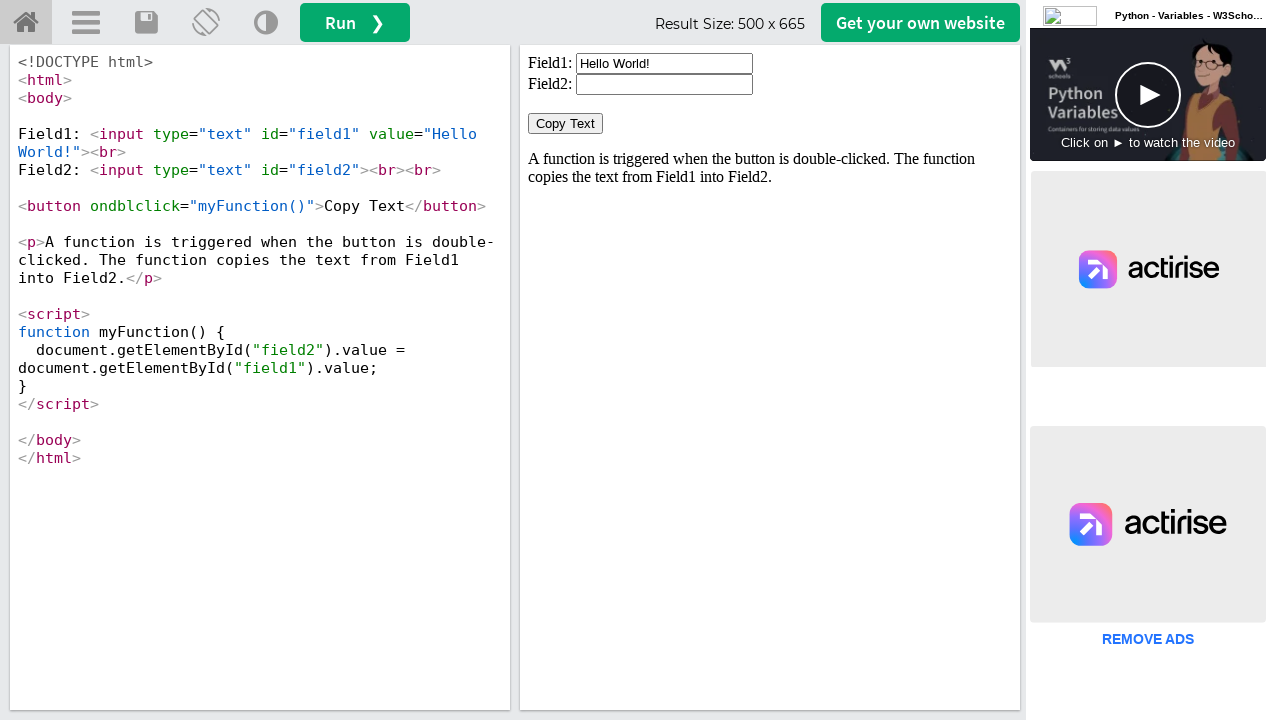

Double-clicked the 'Copy Text' button at (566, 124) on #iframeResult >> internal:control=enter-frame >> xpath=//button[normalize-space(
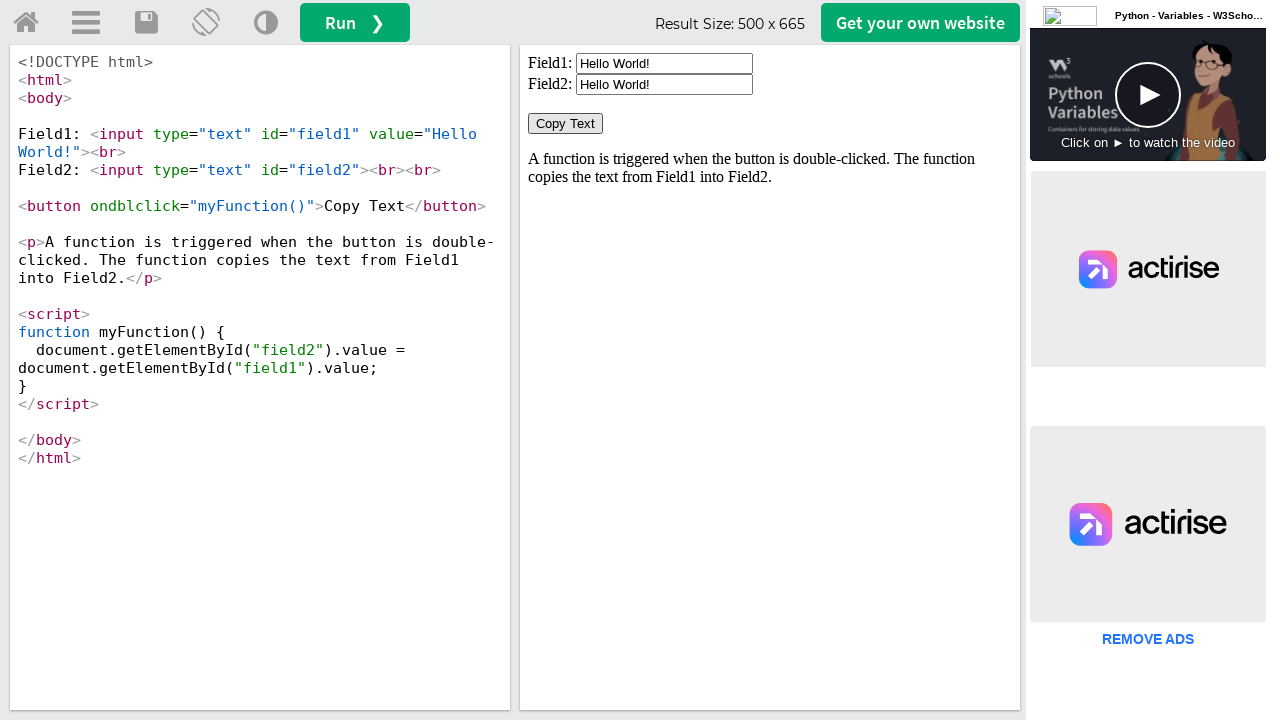

Retrieved value from field1
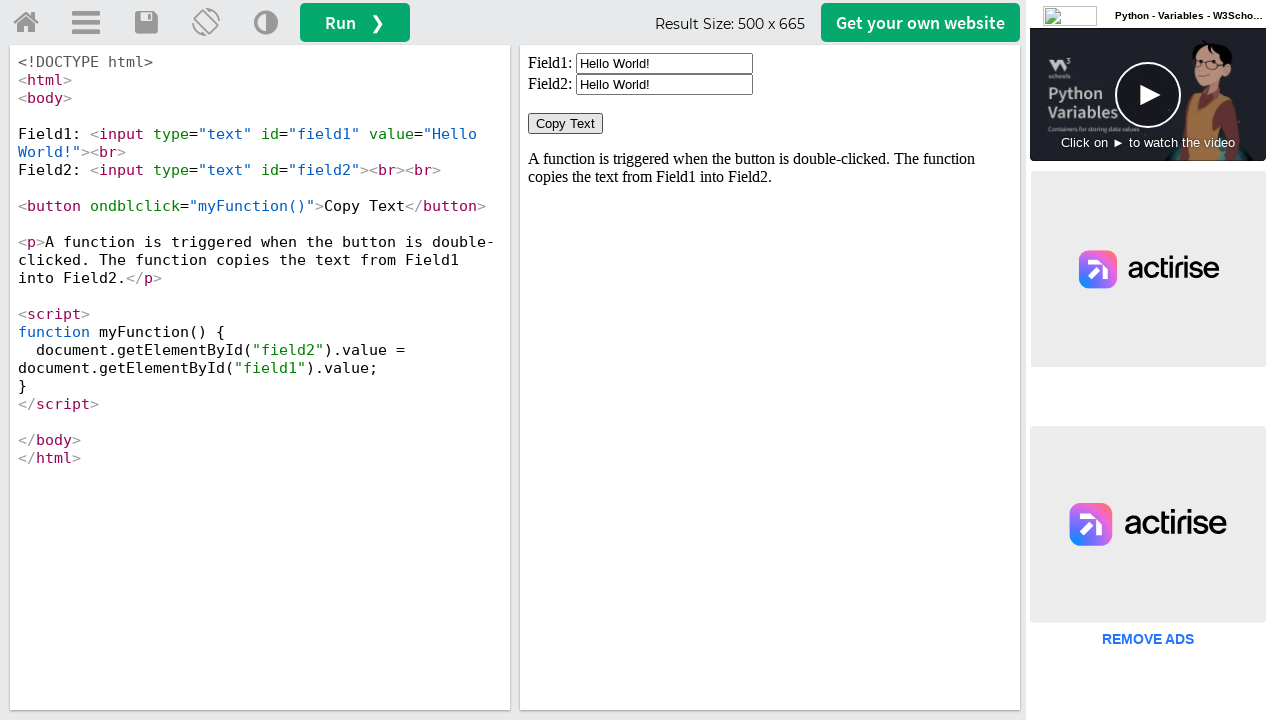

Retrieved value from field2
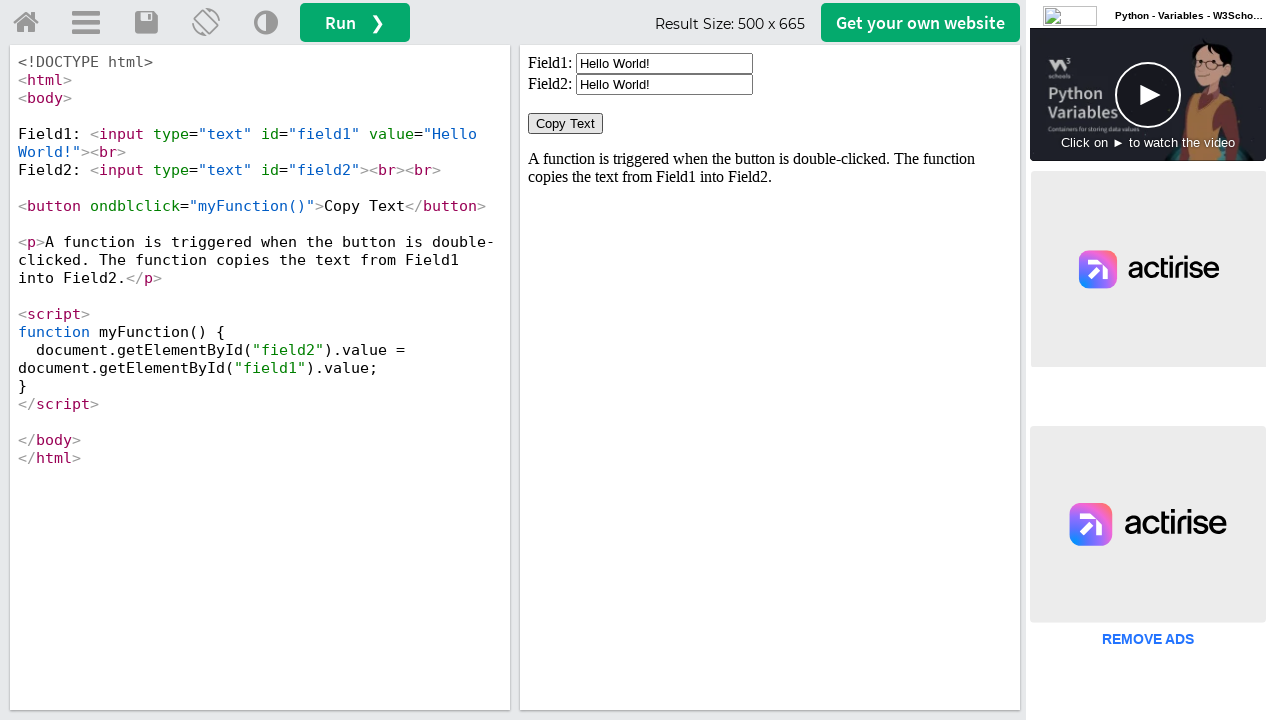

Verification passed: field1 and field2 values match (copy text button is working)
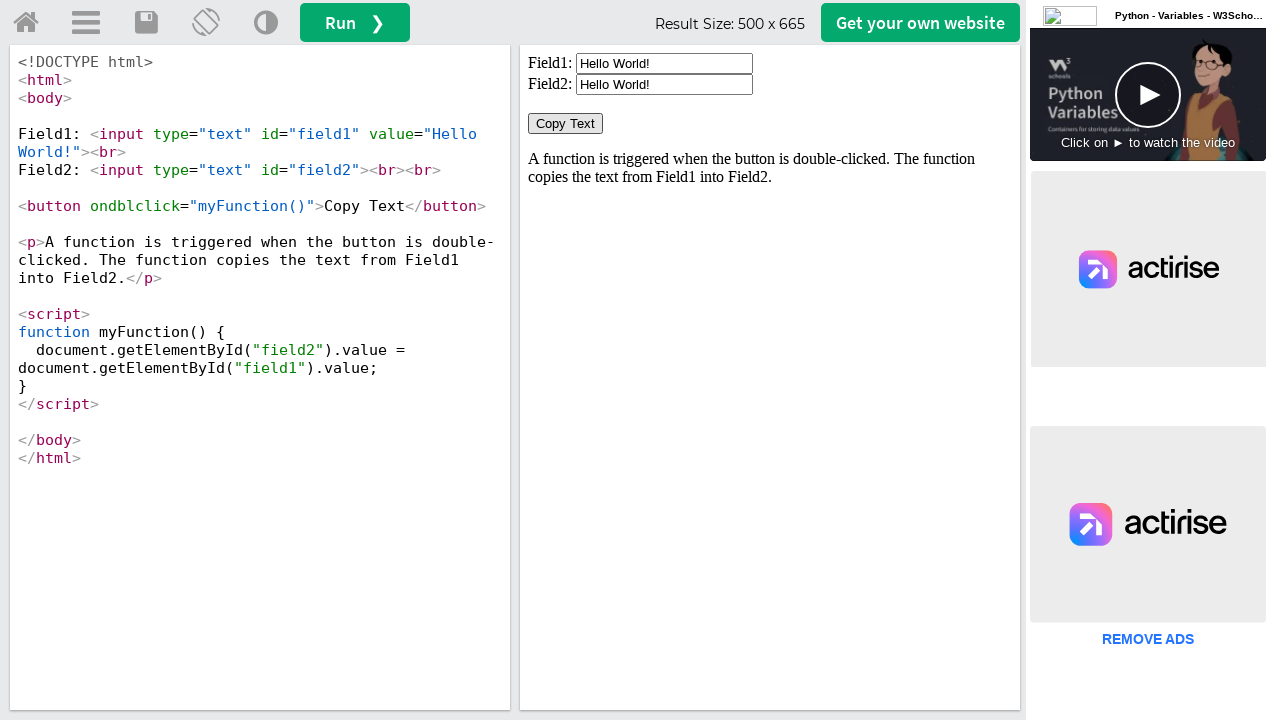

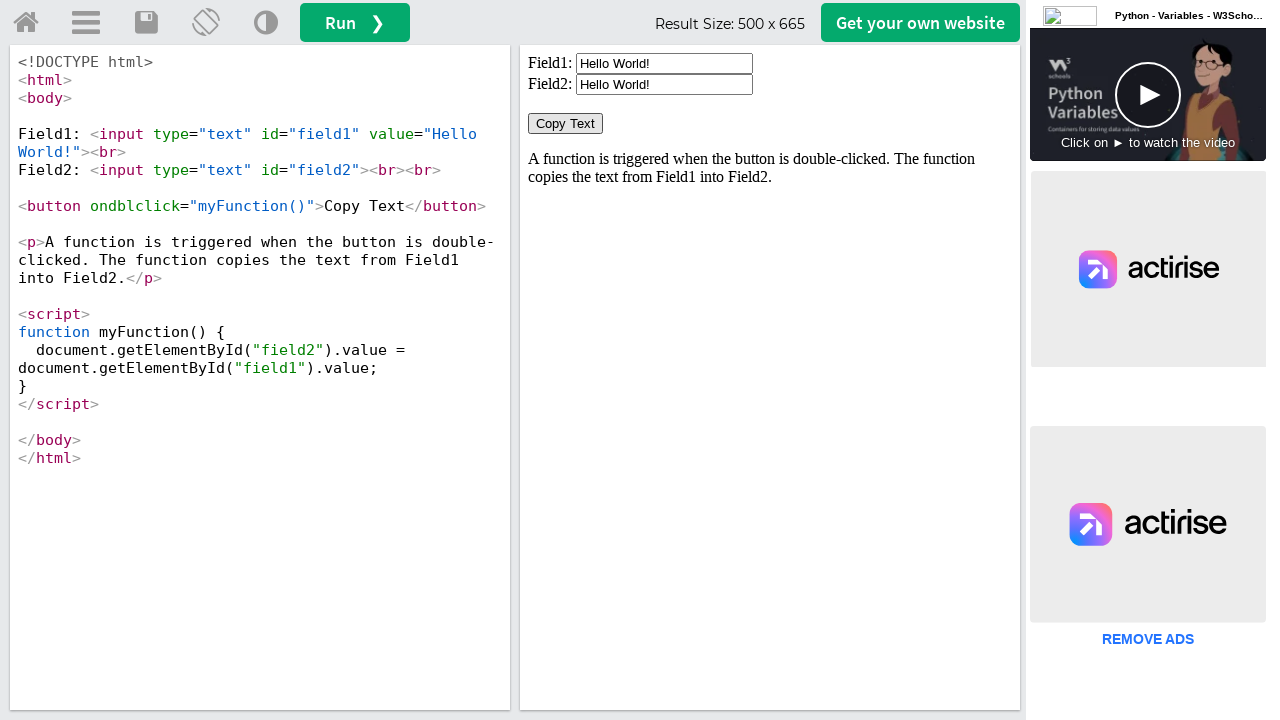